Tests file download functionality by navigating to a download page and clicking on a file link to initiate download

Starting URL: https://the-internet.herokuapp.com/download

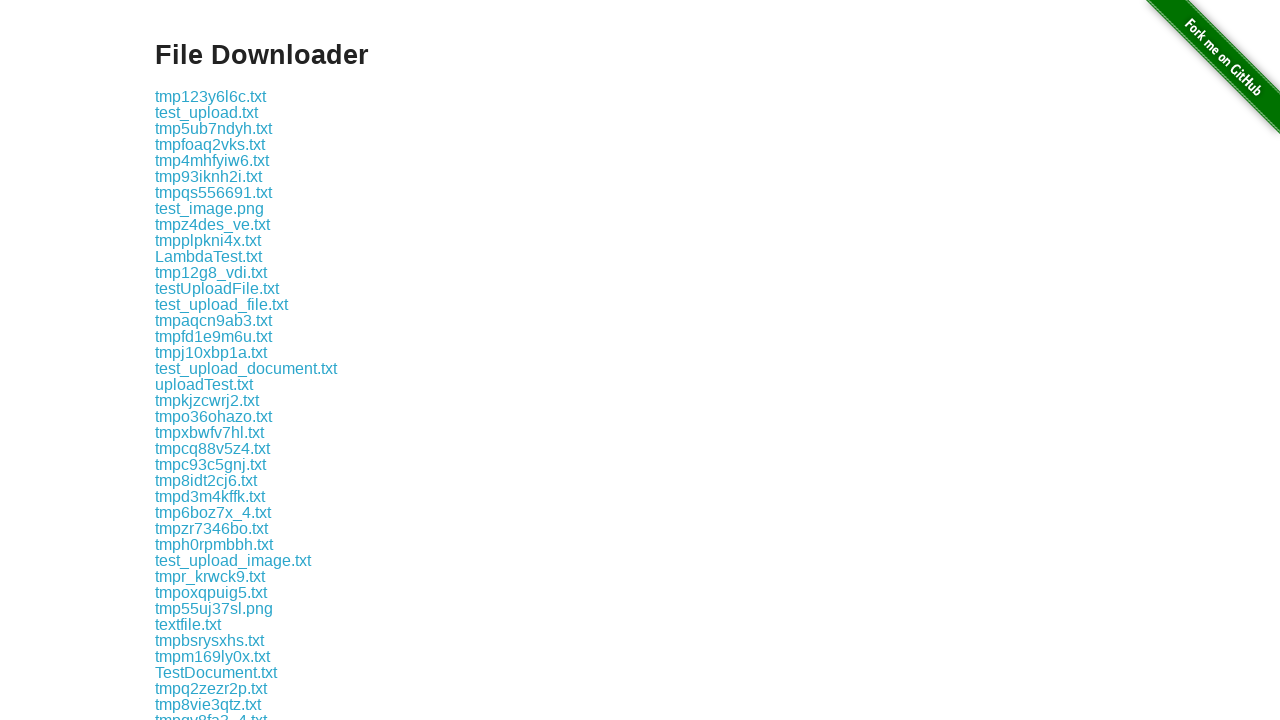

Clicked on file link 'some-file.txt' to initiate download at (198, 360) on xpath=//*[text()='some-file.txt']
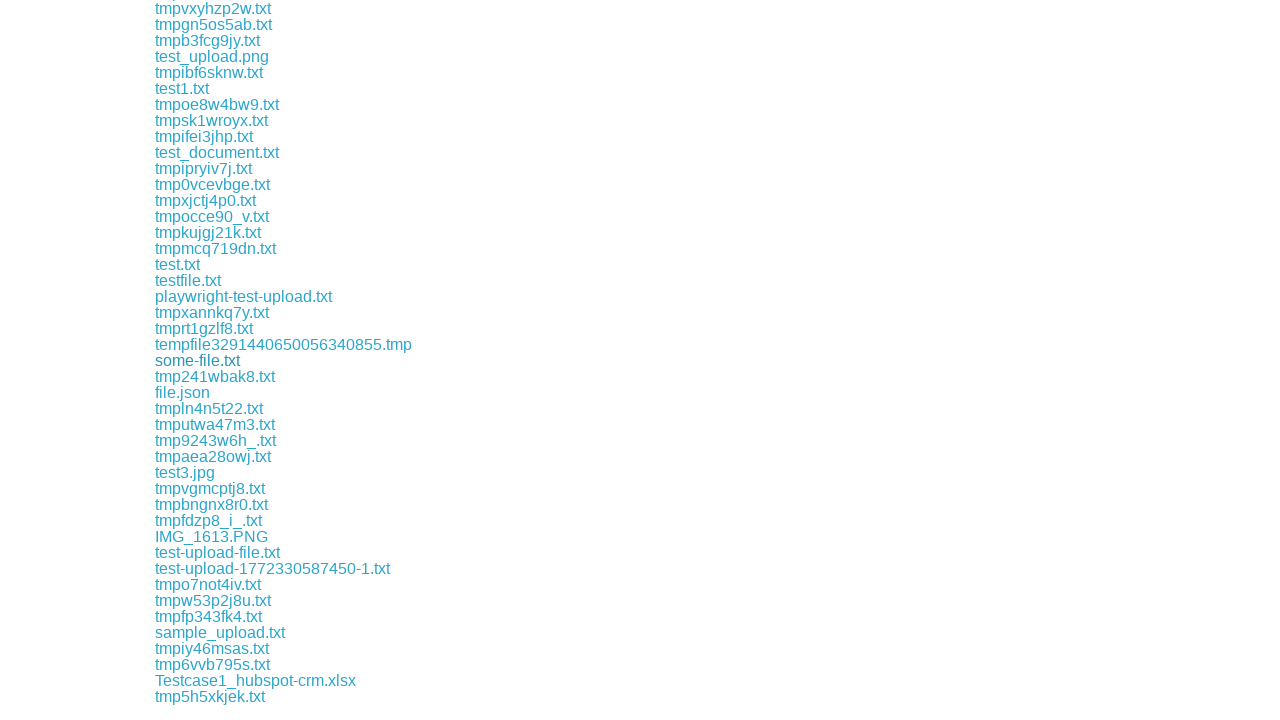

Waited 3 seconds for download to initiate
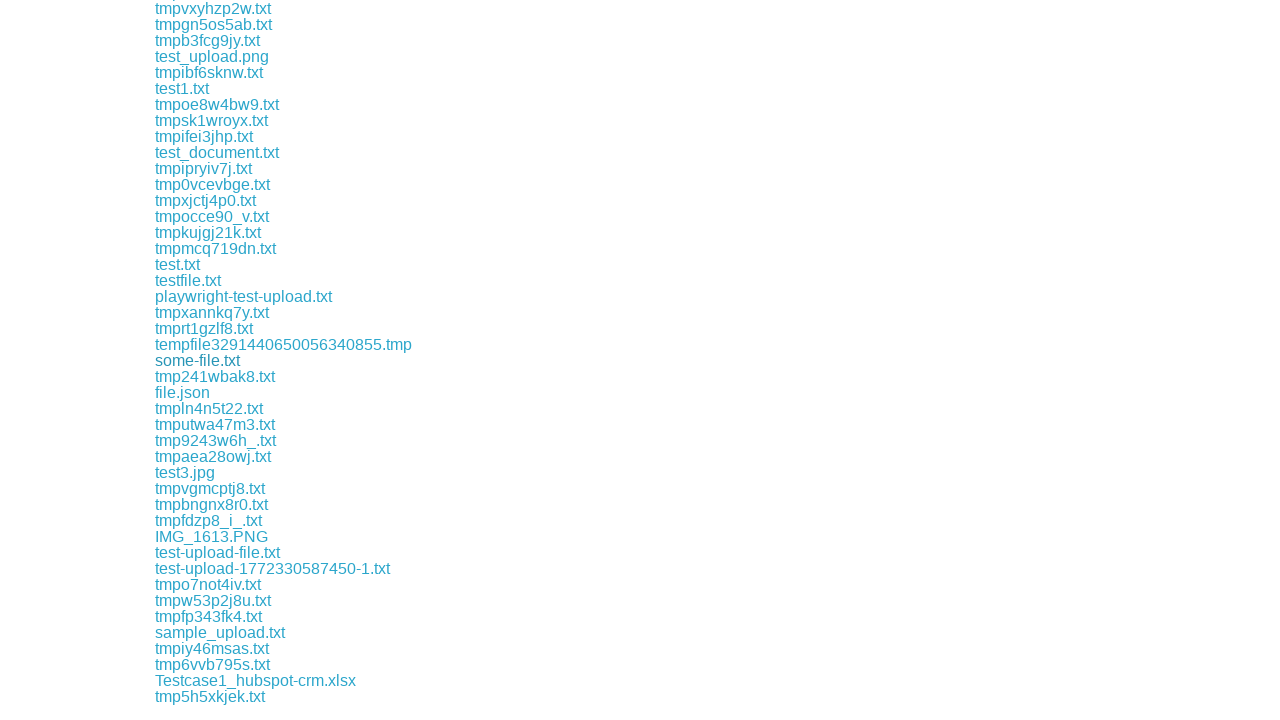

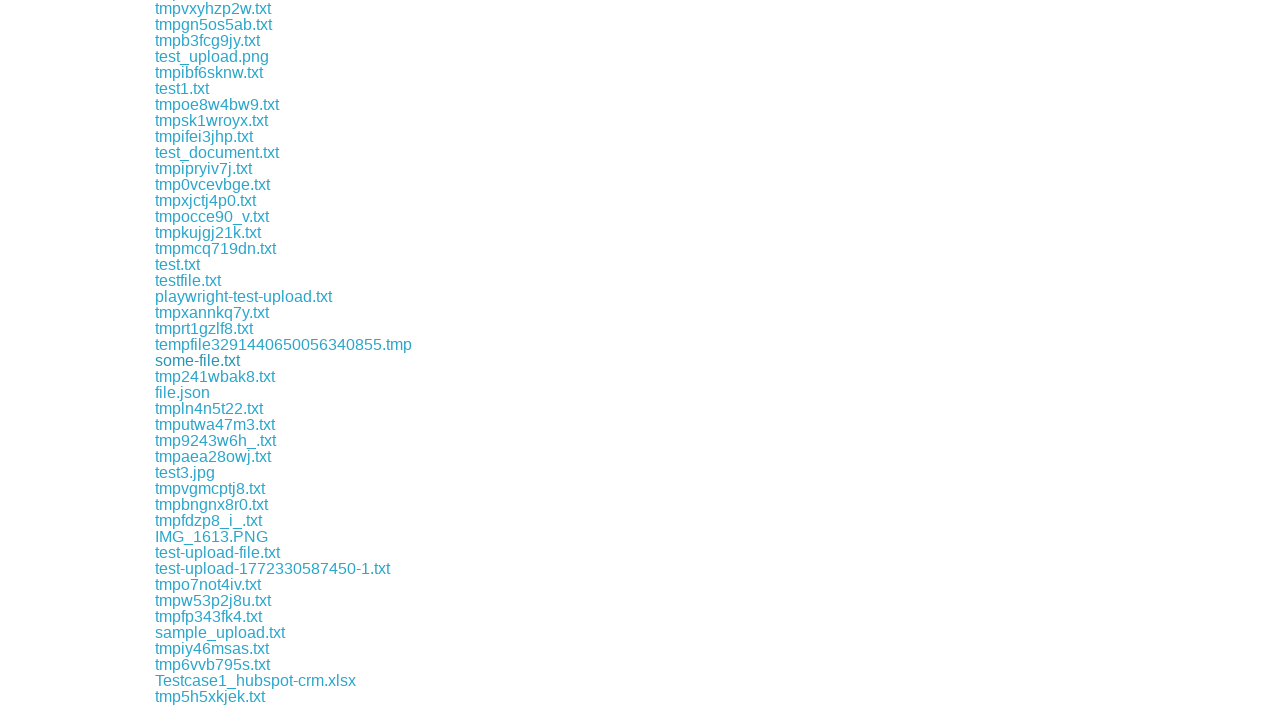